Tests radio button functionality by iterating through two groups of radio buttons and clicking each option to verify selection behavior

Starting URL: http://www.echoecho.com/htmlforms10.htm

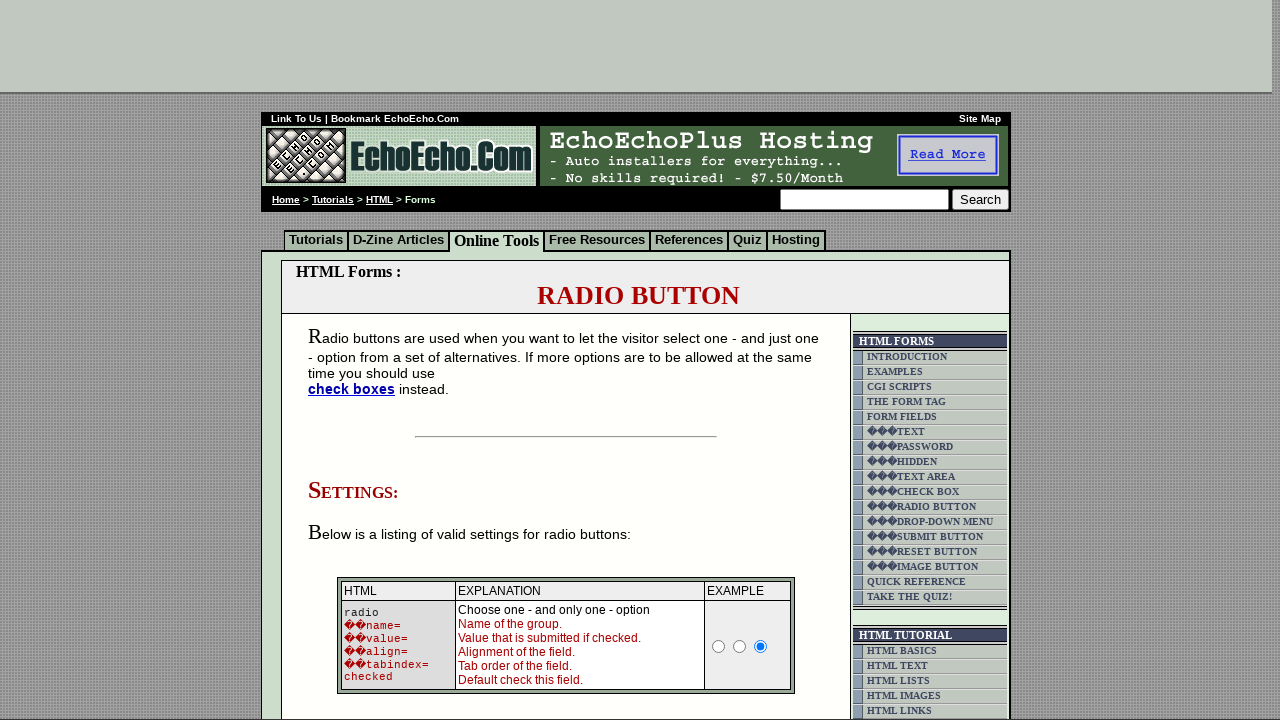

Set viewport size to 1920x1080
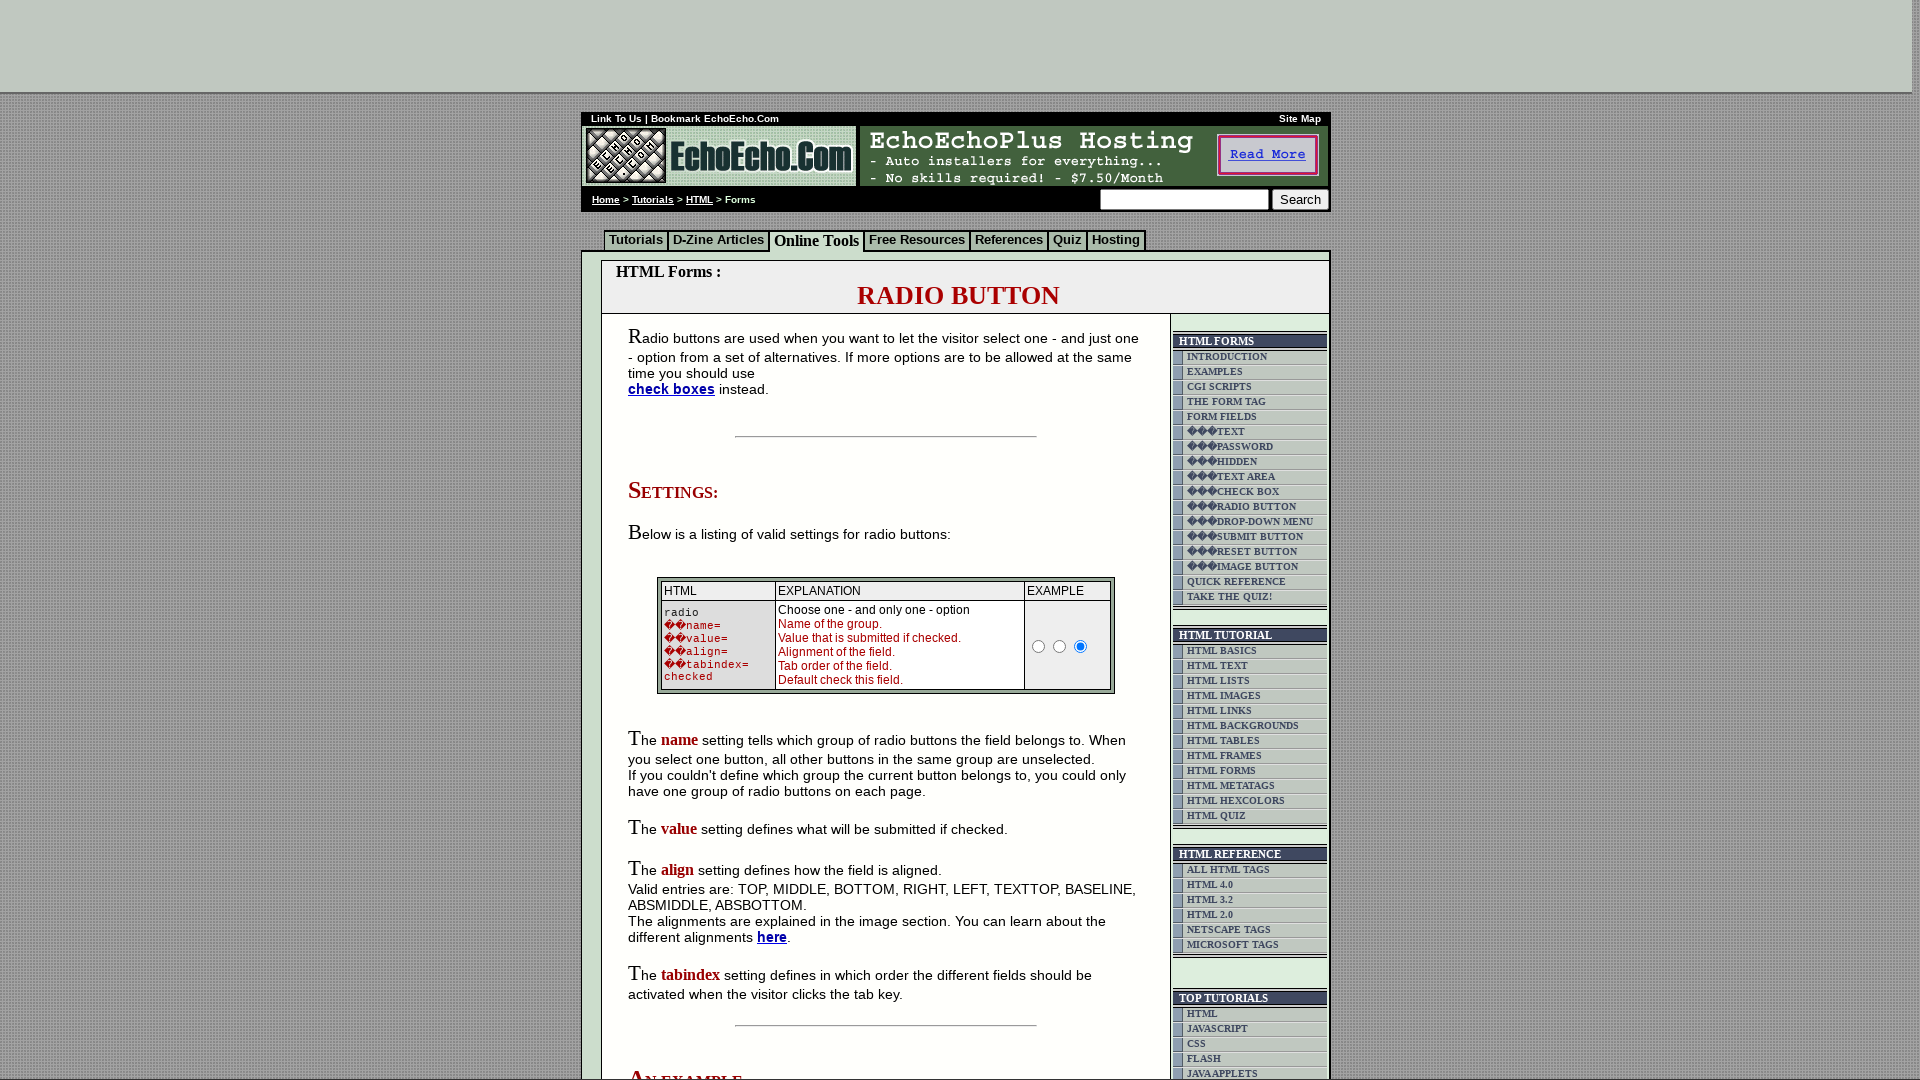

Form table loaded
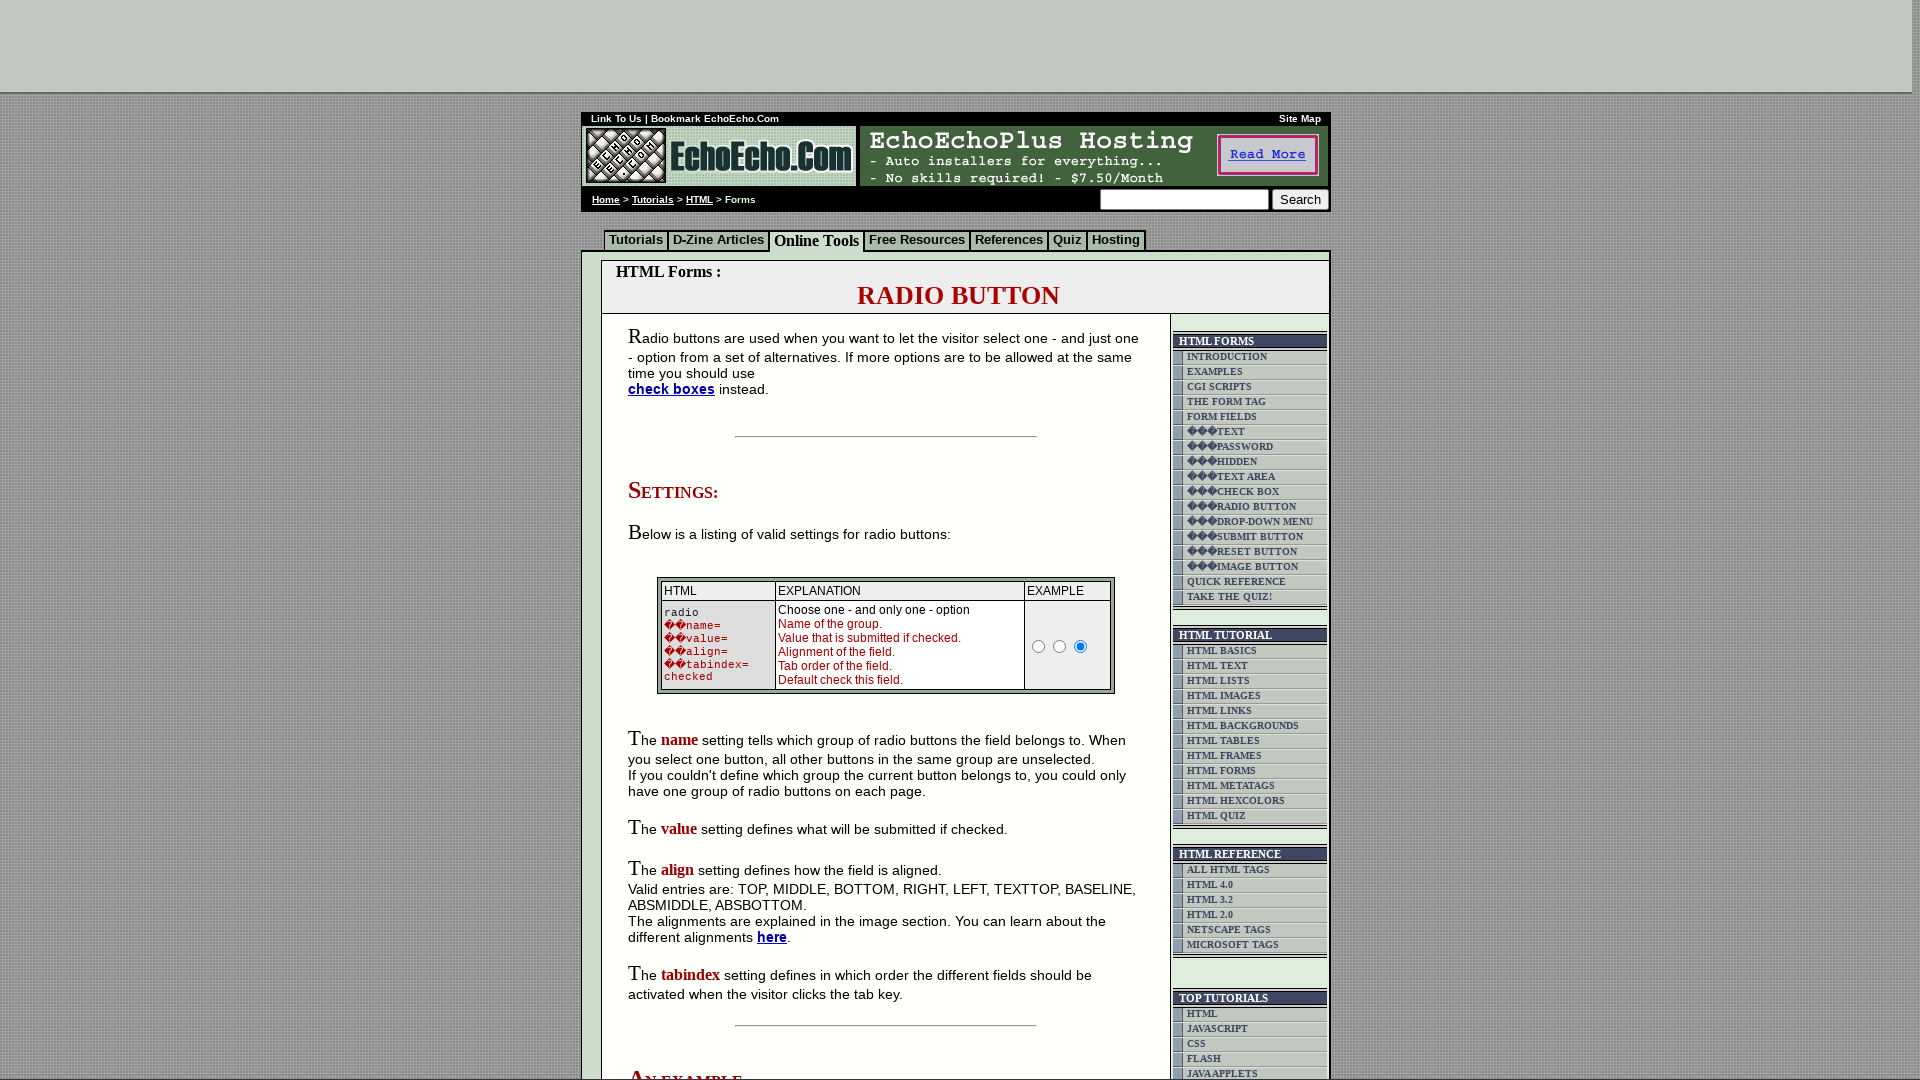

Clicked radio button 1 in group1 at (676, 540) on input[name='group1'] >> nth=0
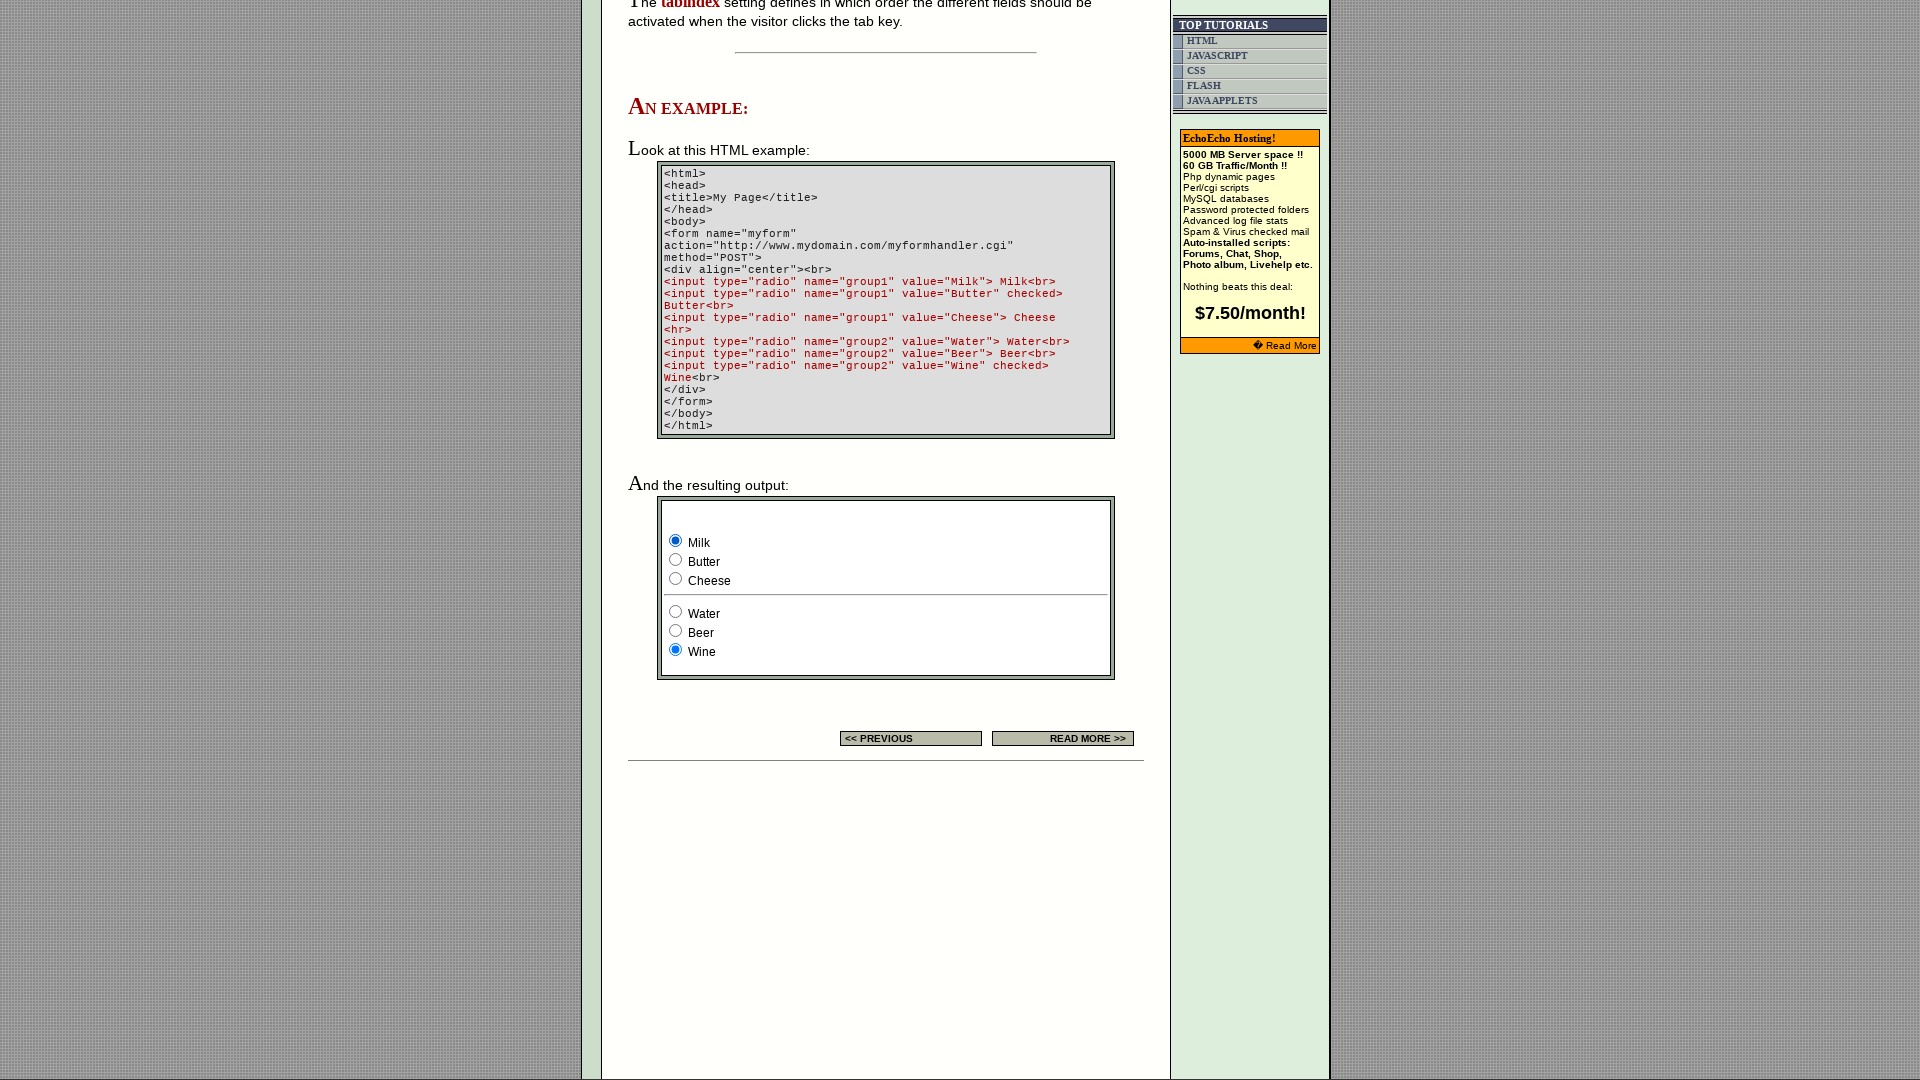

Clicked radio button 2 in group1 at (676, 560) on input[name='group1'] >> nth=1
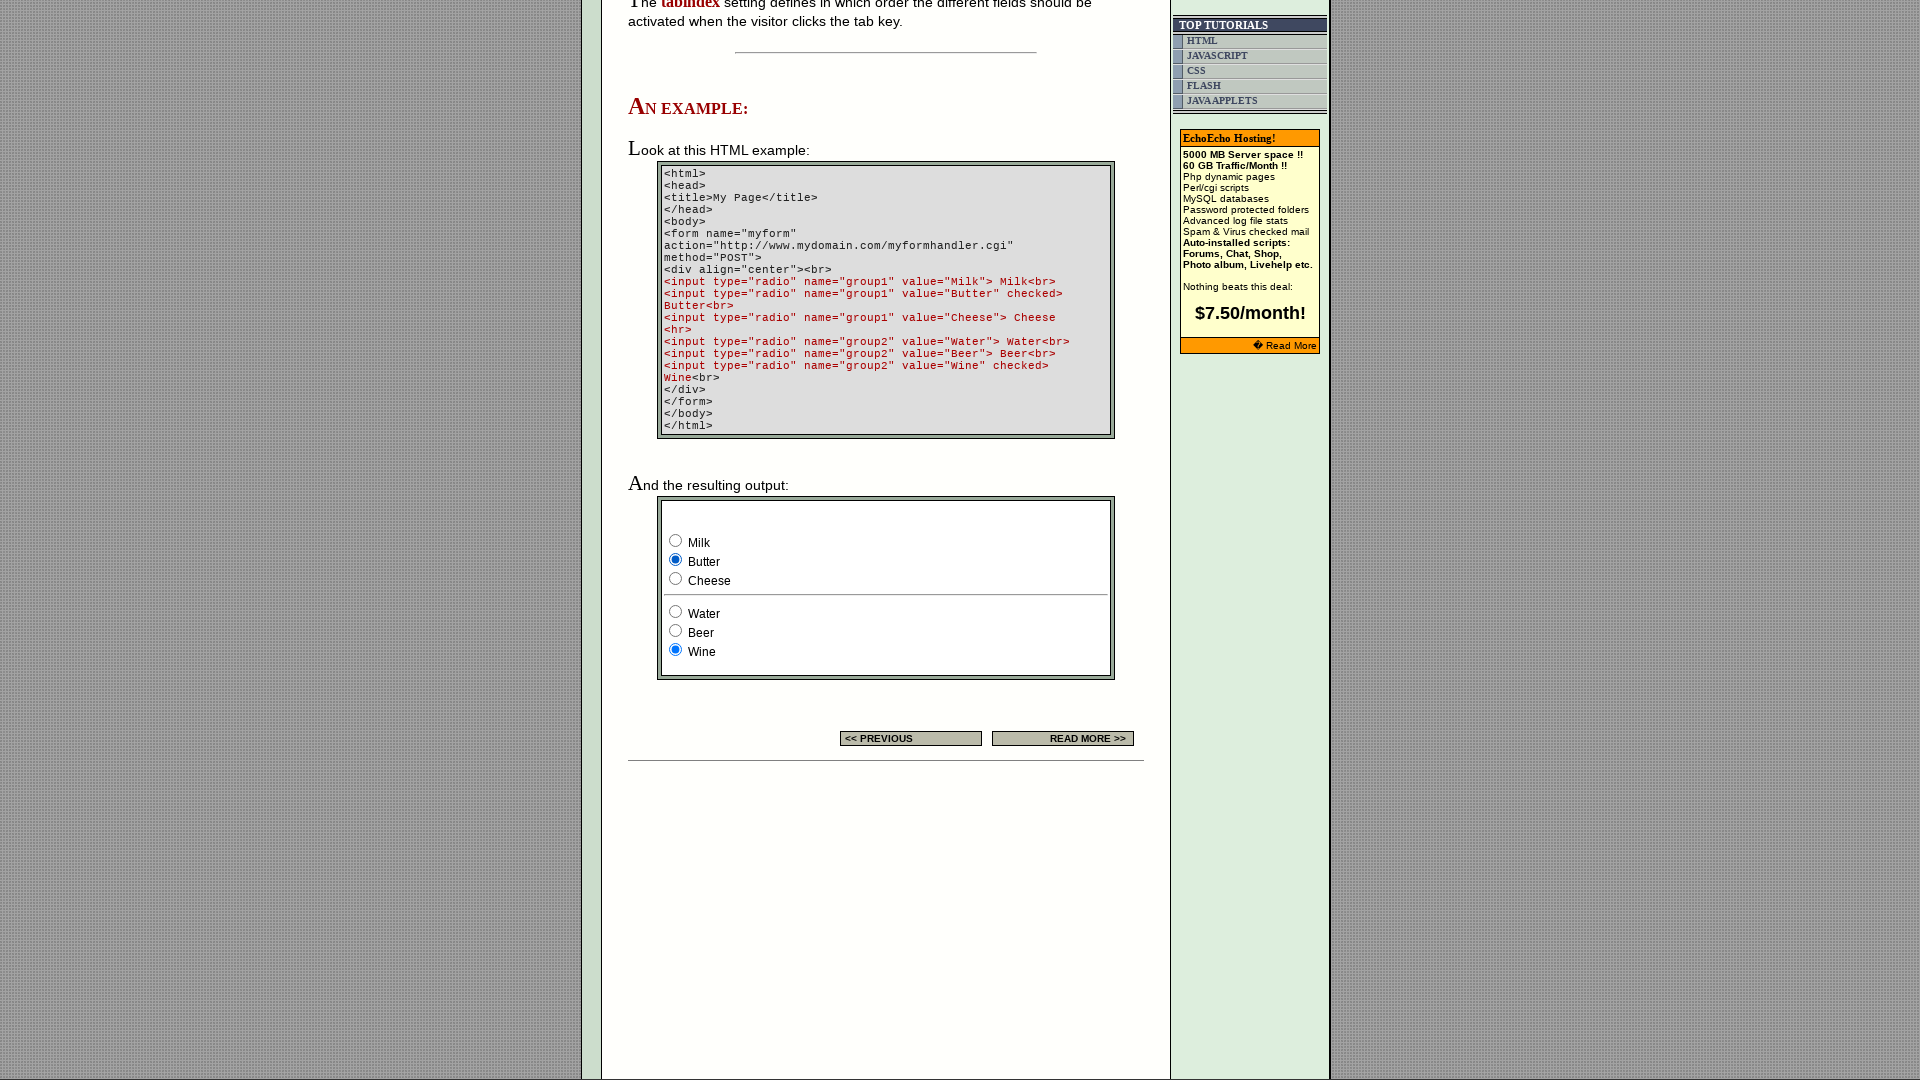

Clicked radio button 3 in group1 at (676, 578) on input[name='group1'] >> nth=2
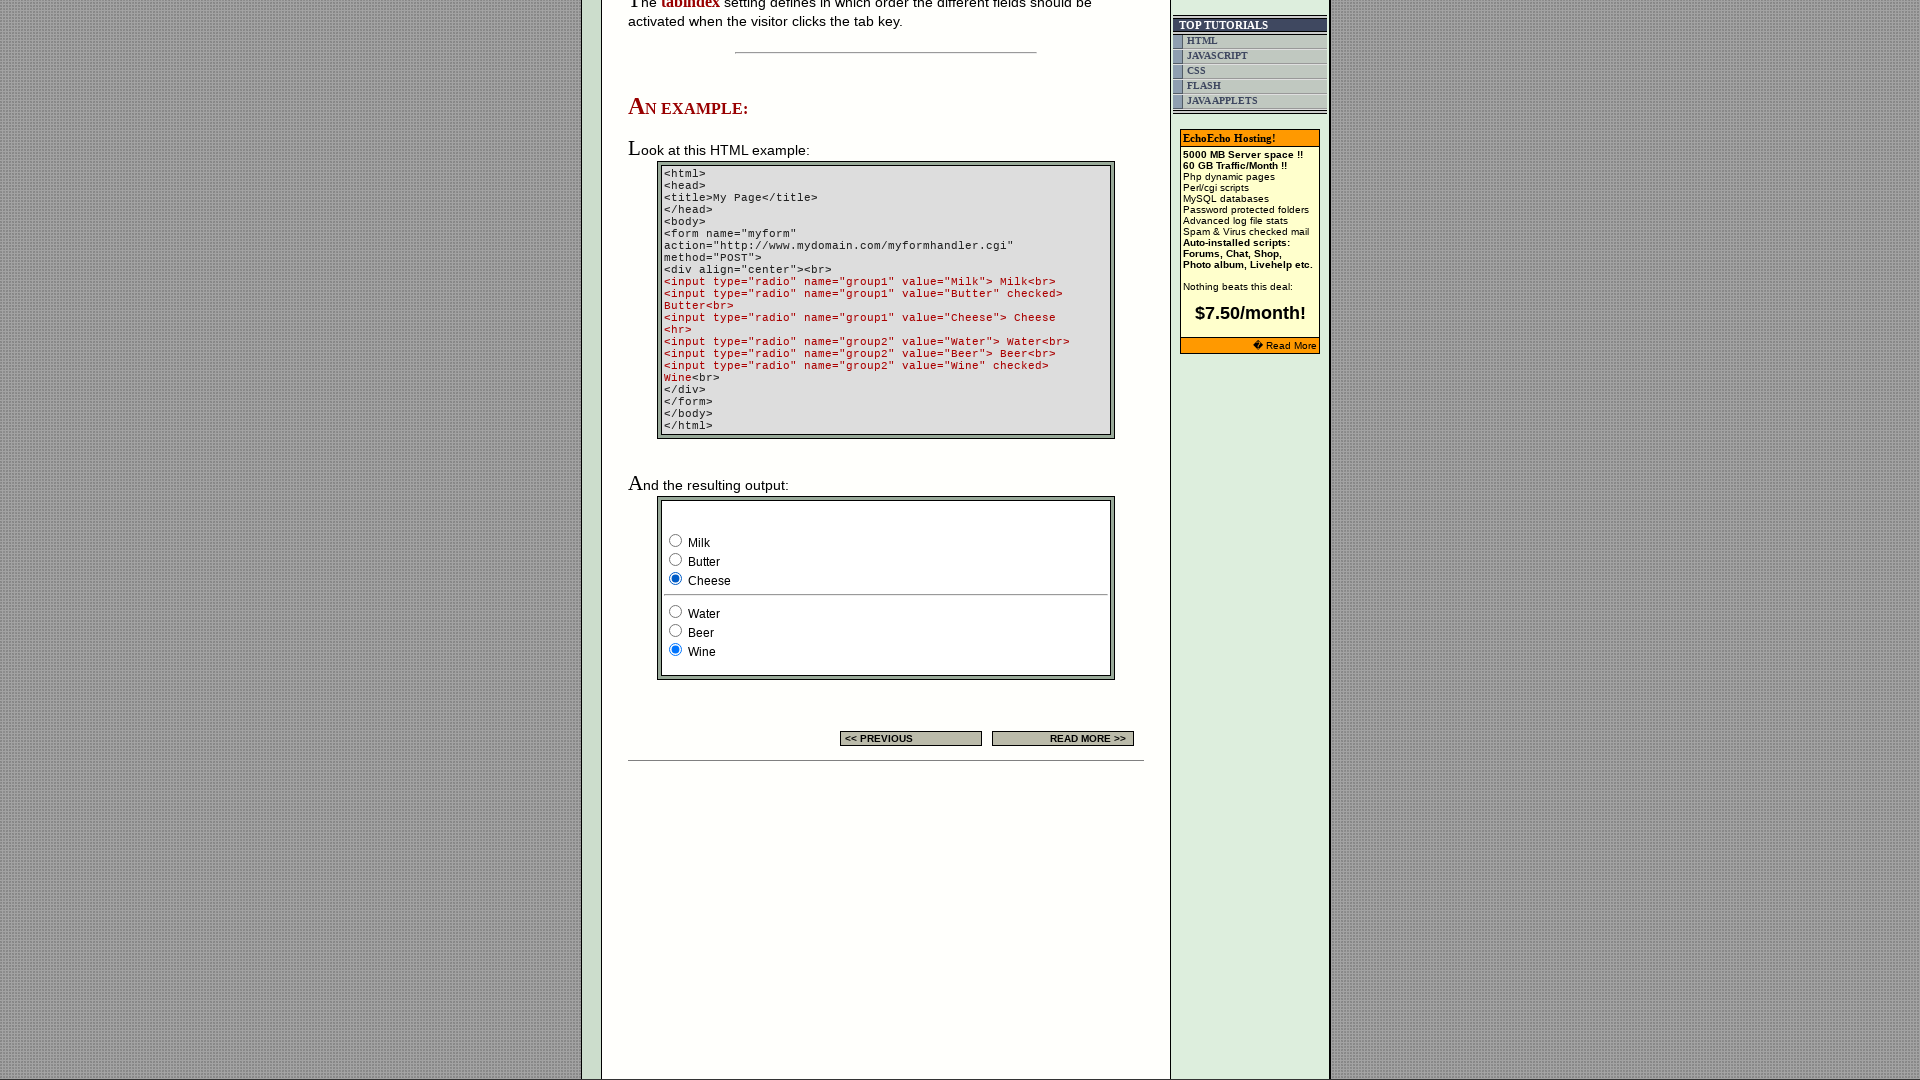

Clicked radio button 1 in group2 at (676, 612) on input[name='group2'] >> nth=0
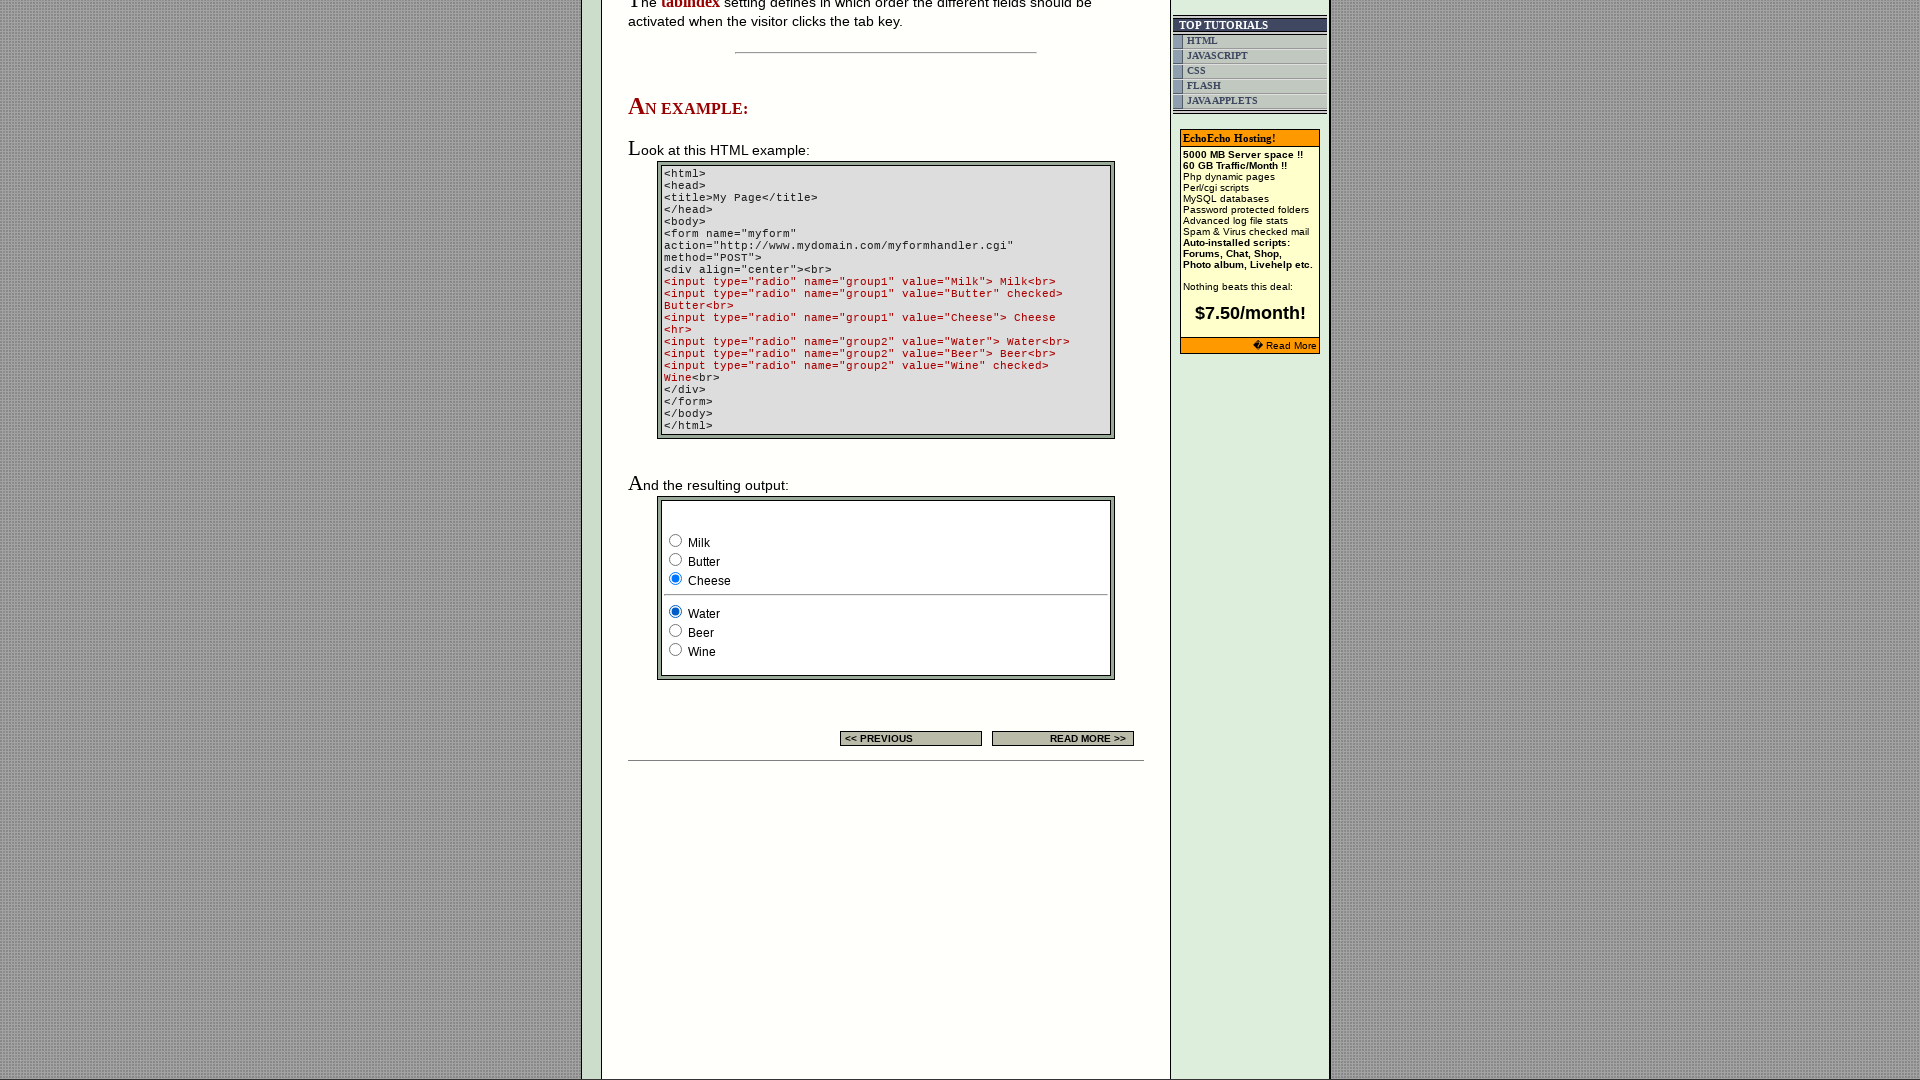

Clicked radio button 2 in group2 at (676, 630) on input[name='group2'] >> nth=1
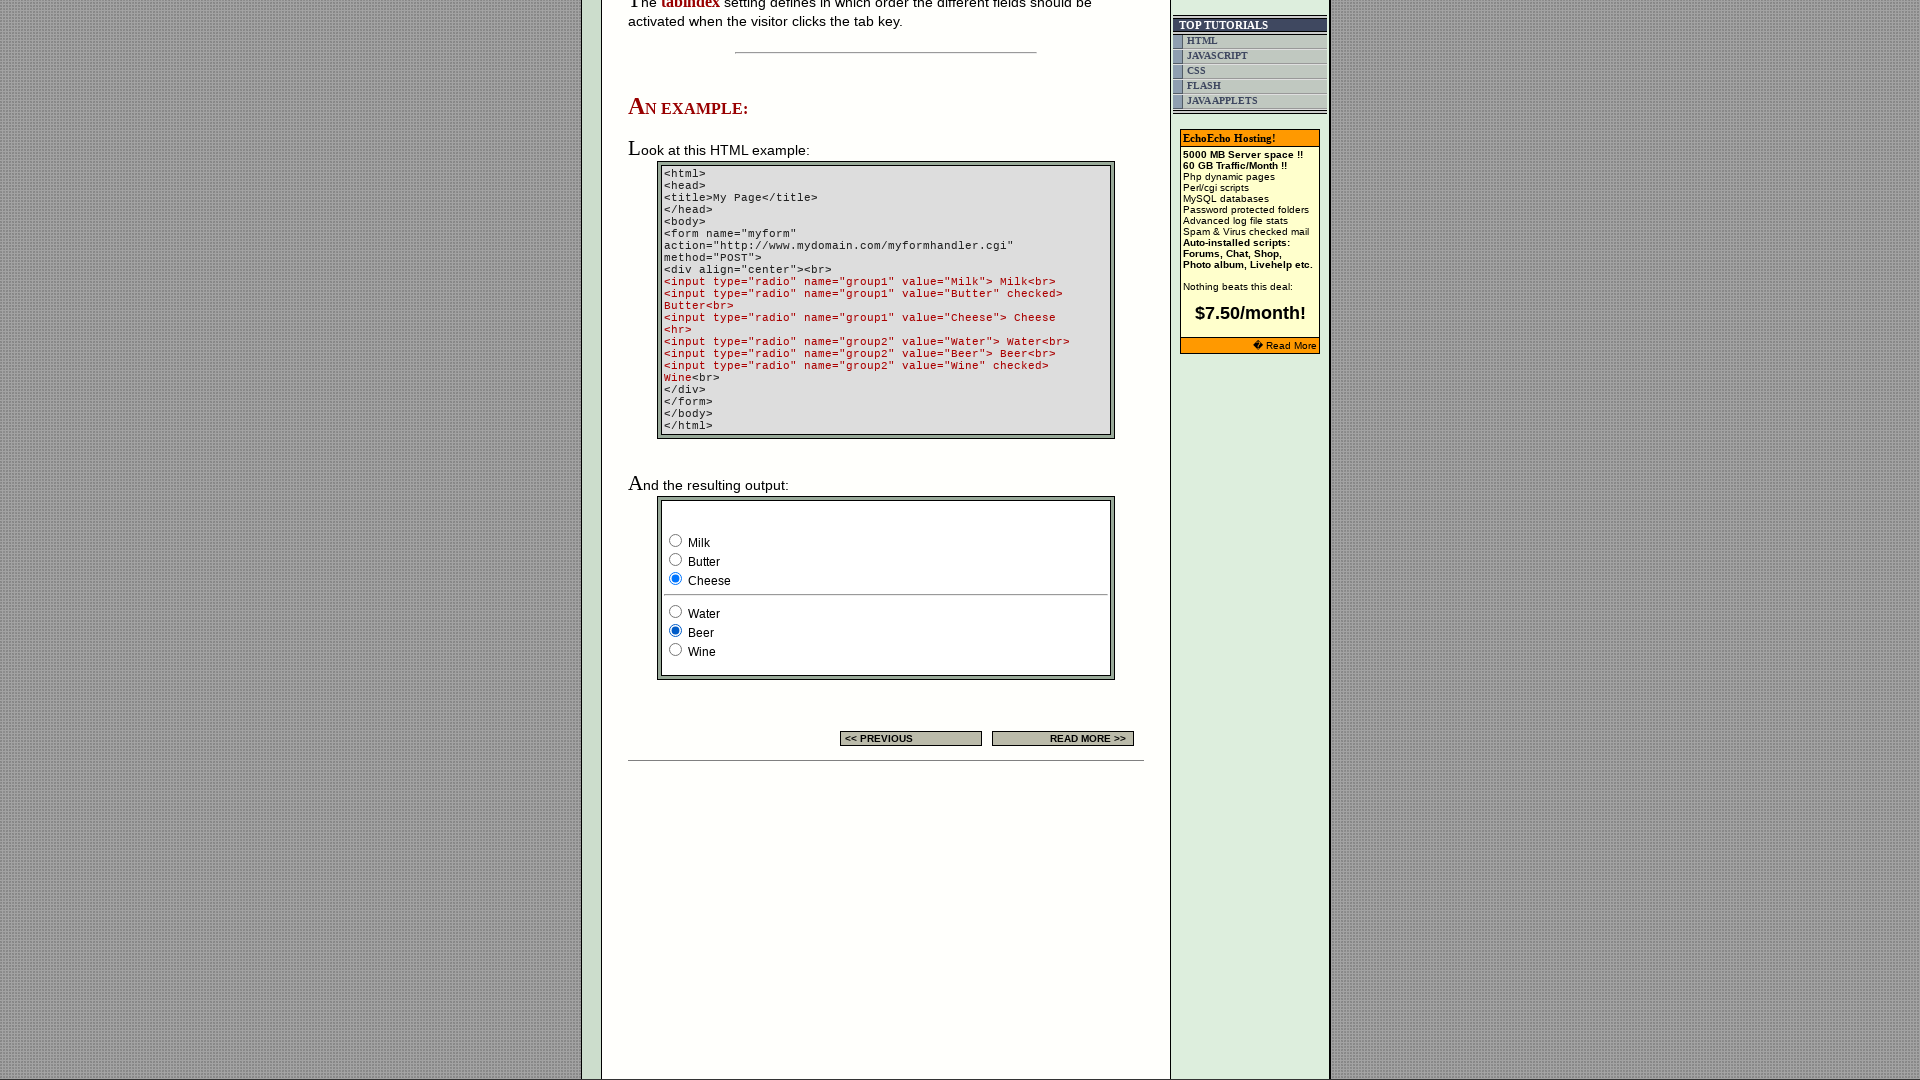

Clicked radio button 3 in group2 at (676, 650) on input[name='group2'] >> nth=2
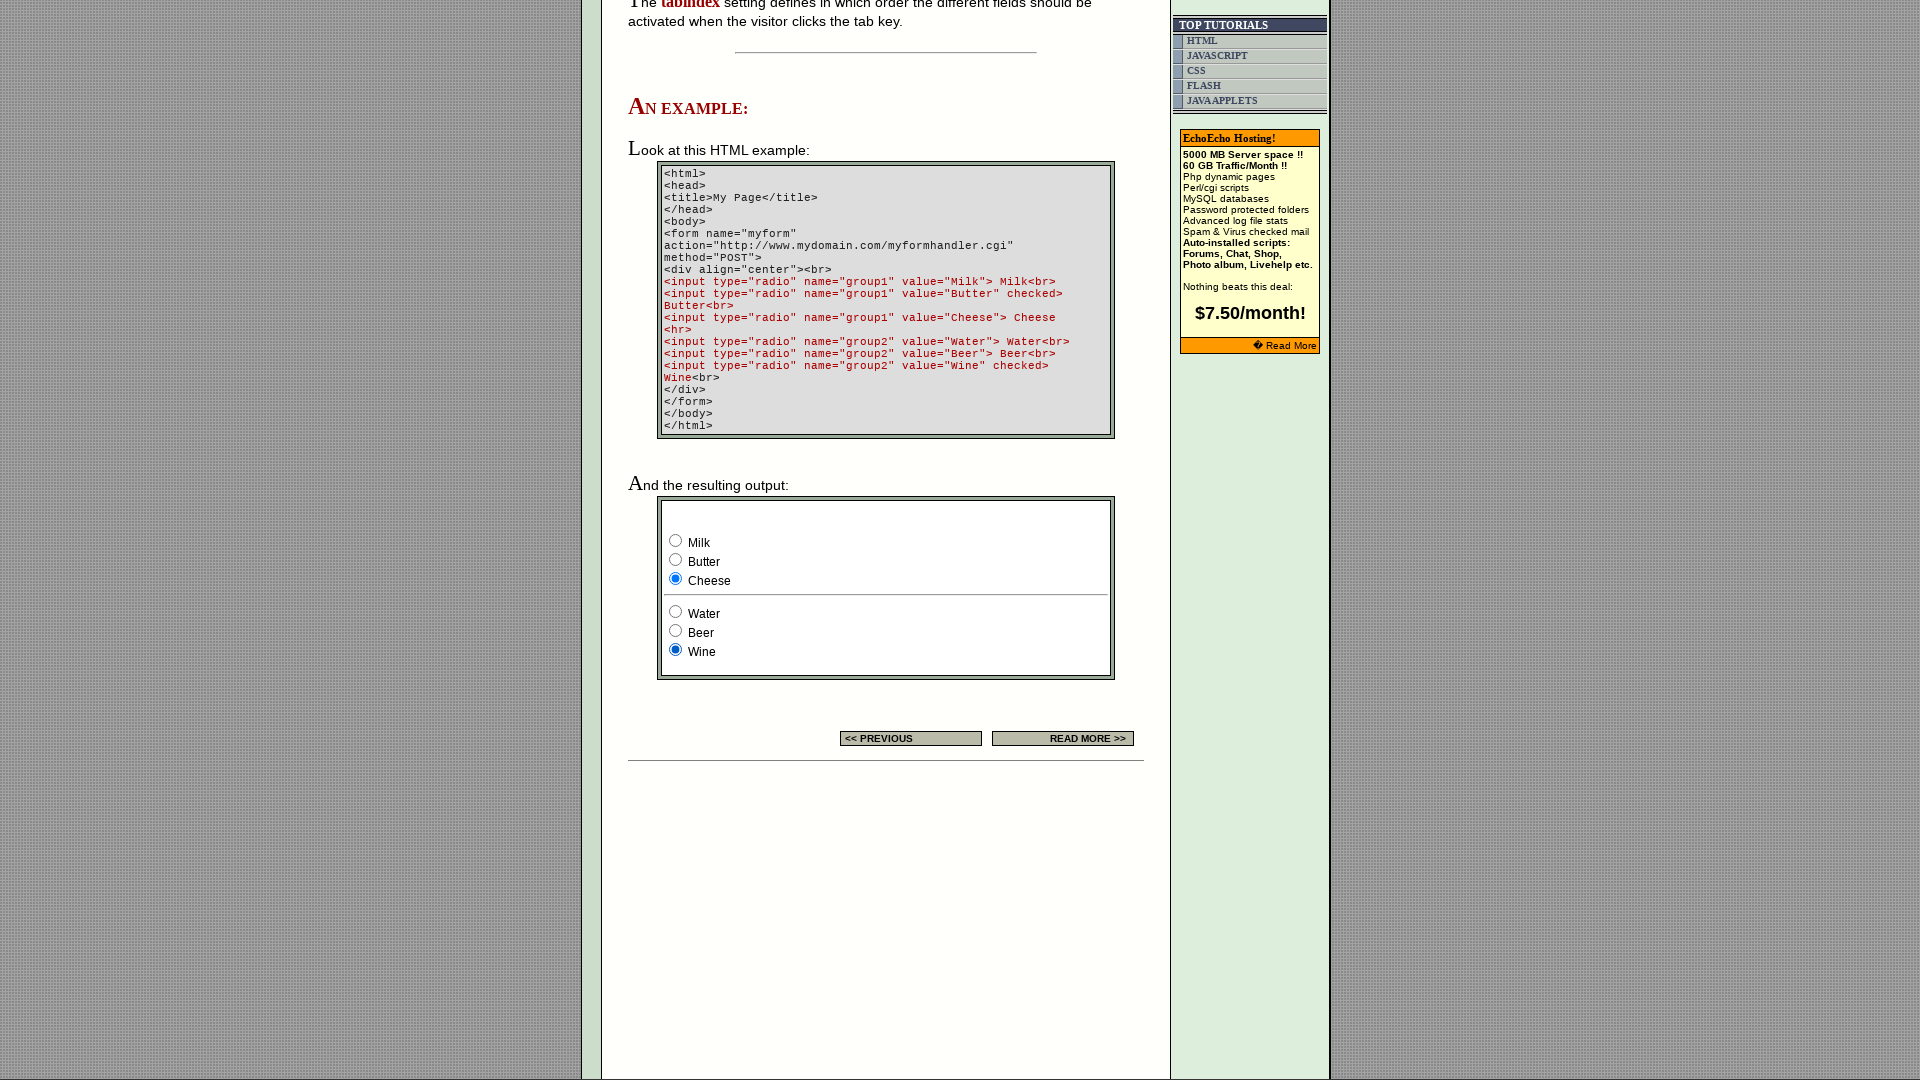

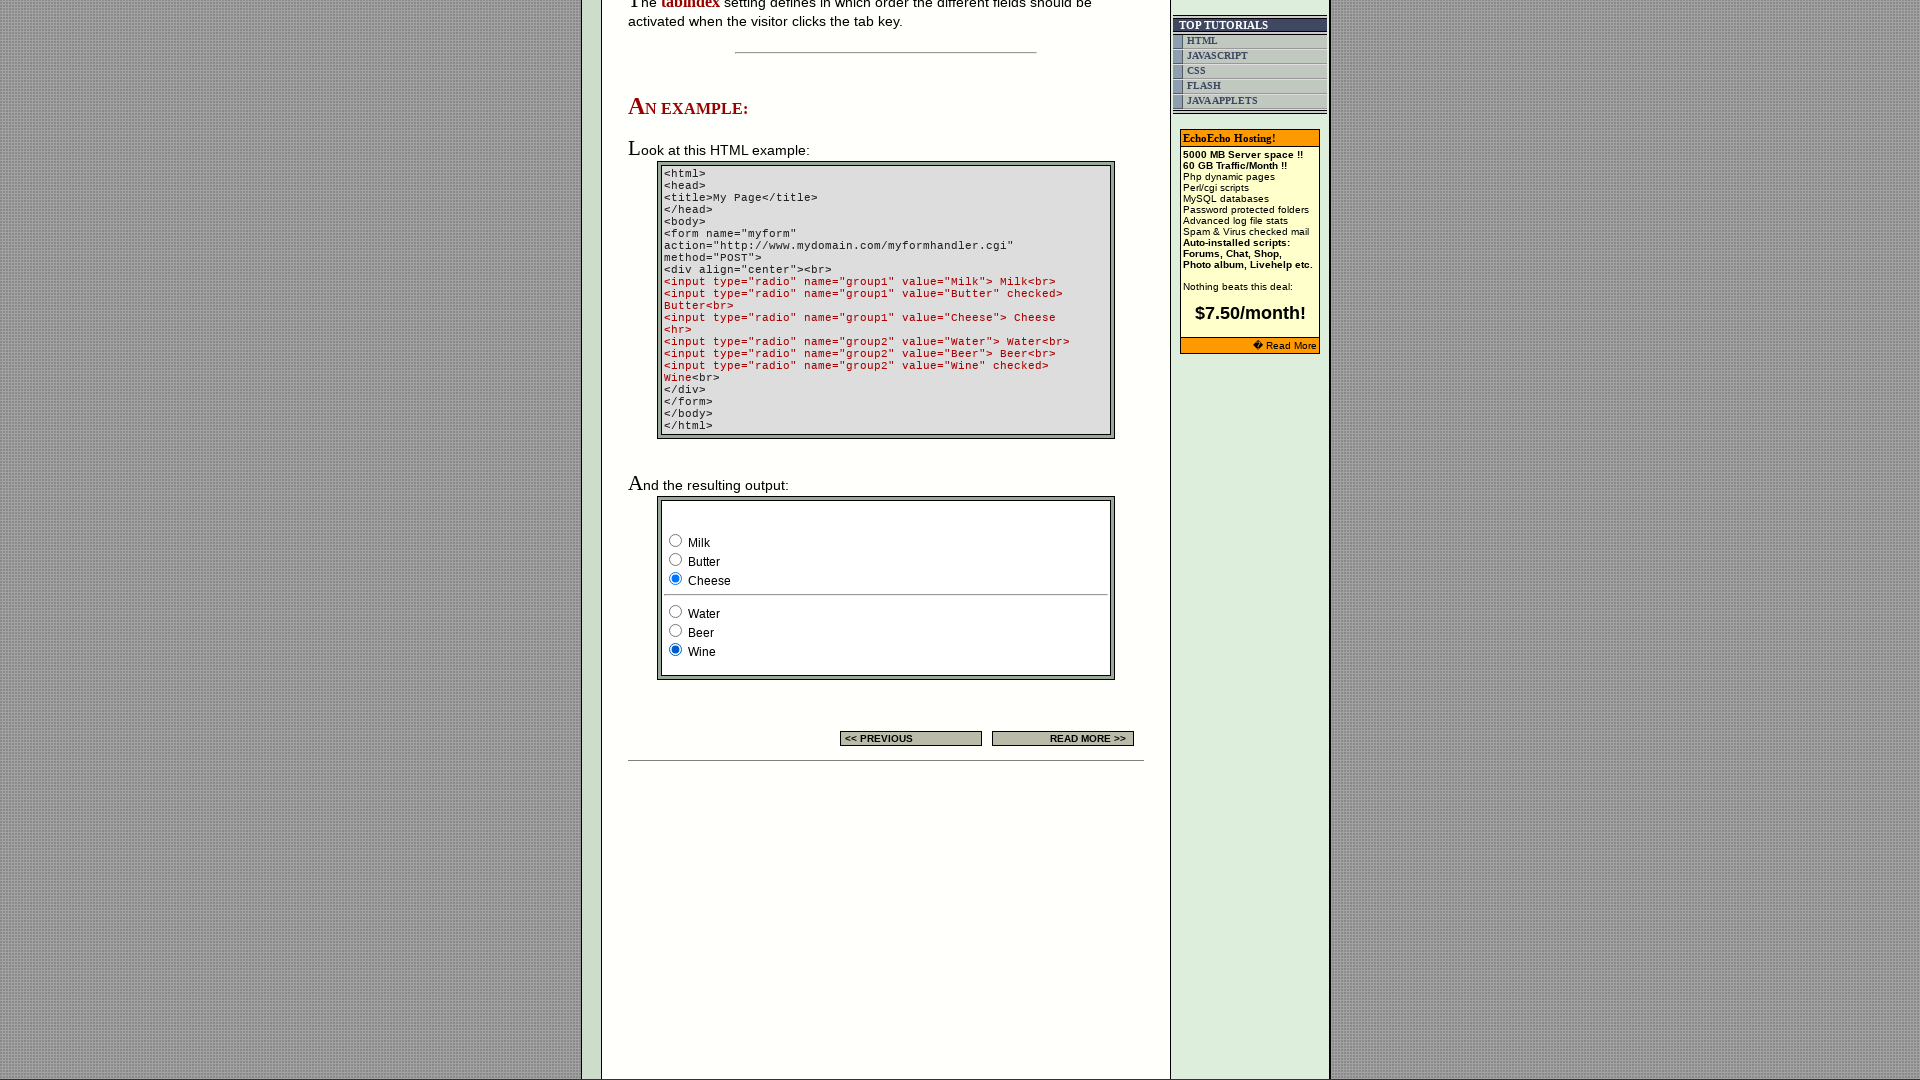